Tests that the complete all checkbox updates state when individual items are completed or cleared

Starting URL: https://demo.playwright.dev/todomvc

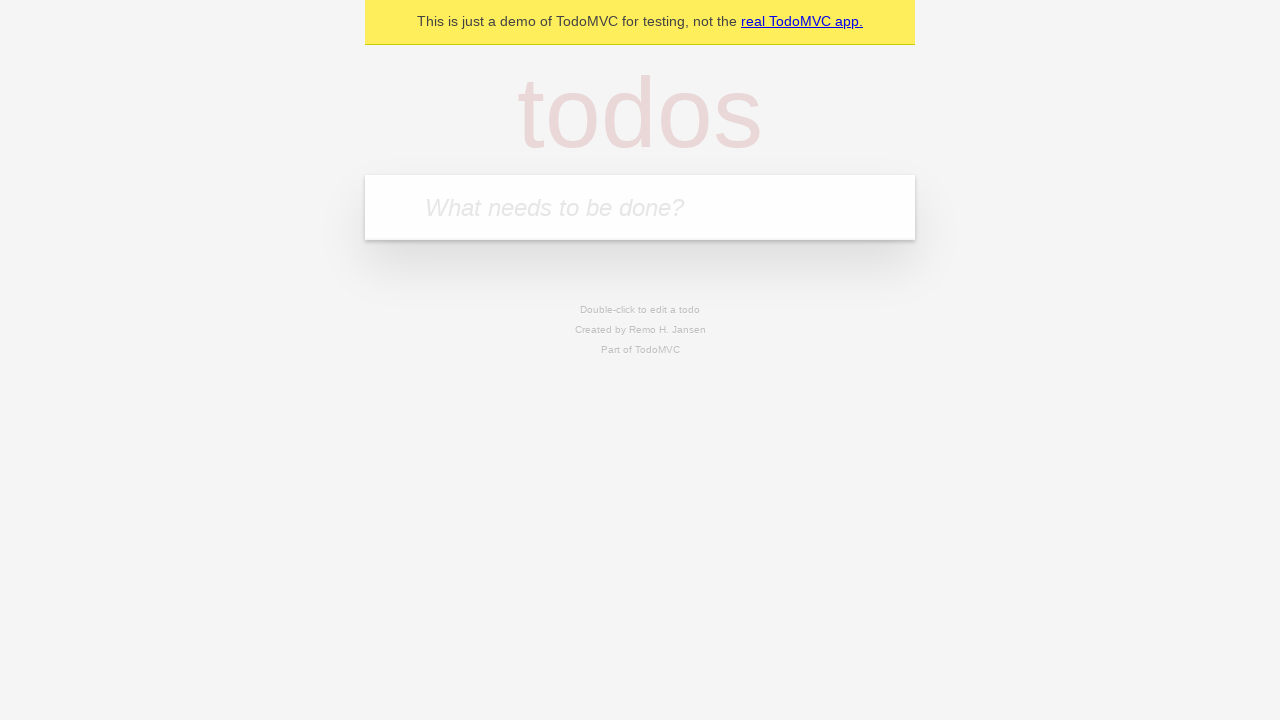

Filled new todo input with 'buy some cheese' on .new-todo
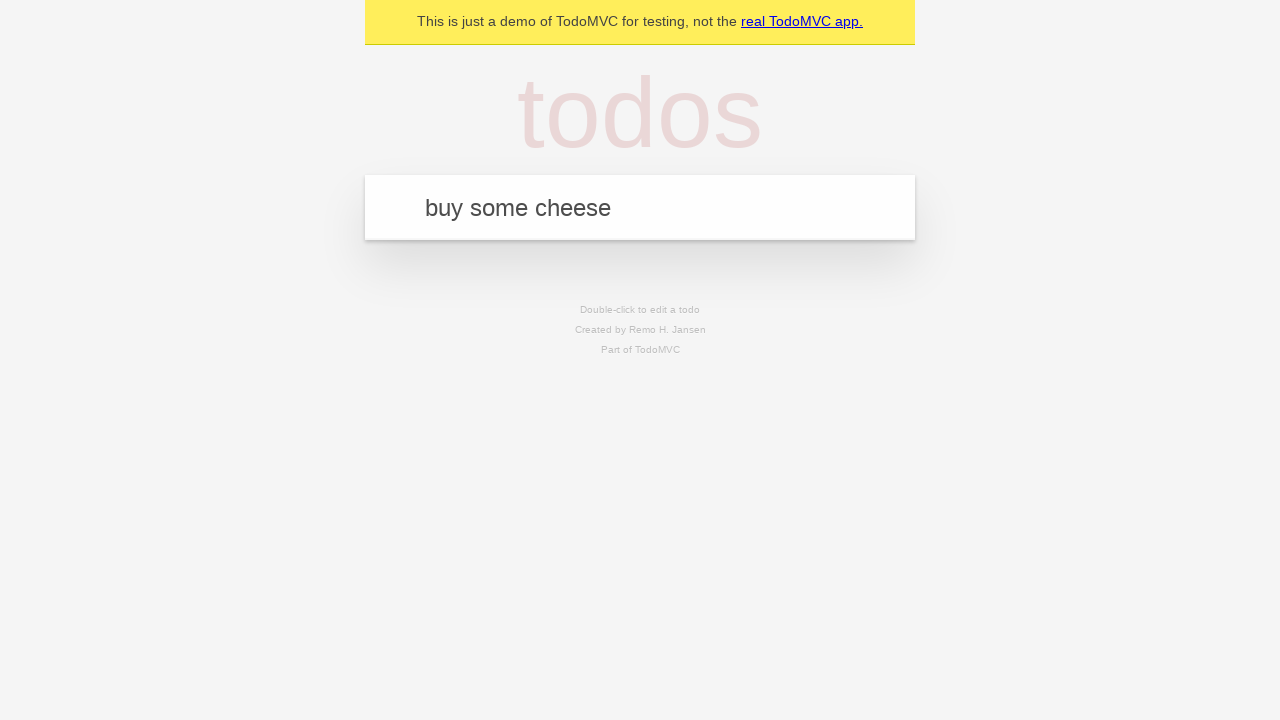

Pressed Enter to create first todo on .new-todo
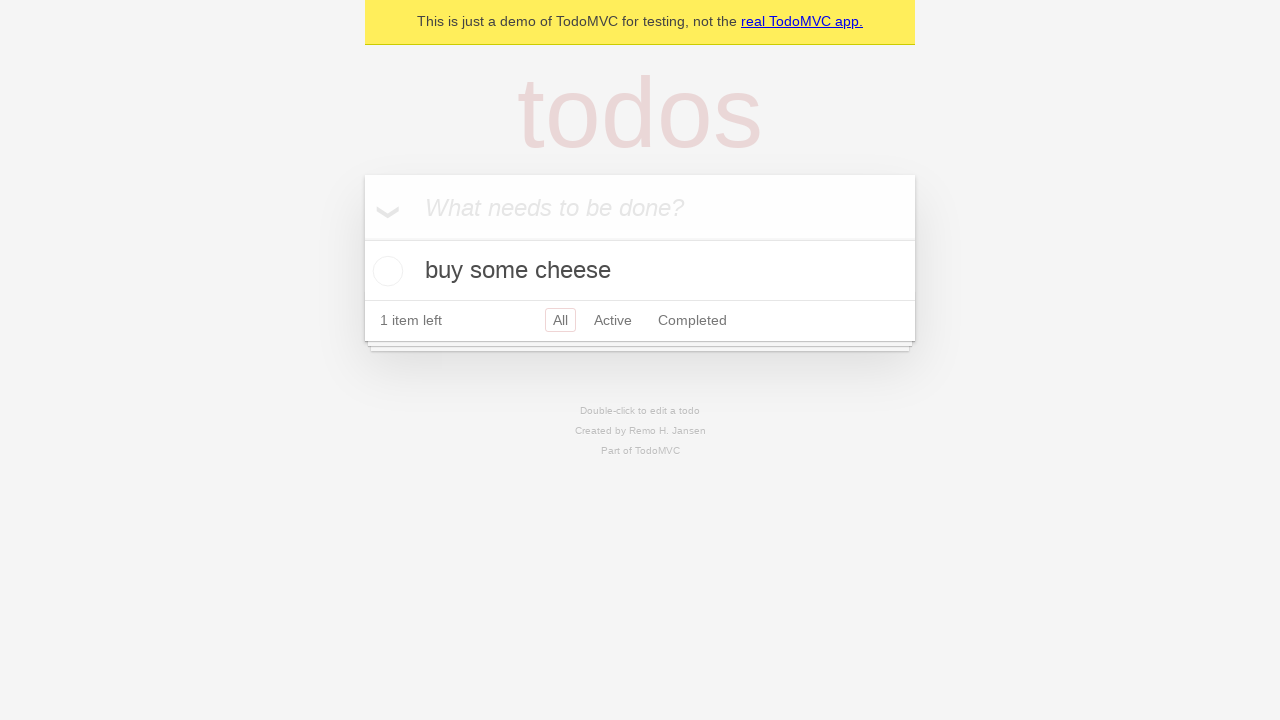

Filled new todo input with 'feed the cat' on .new-todo
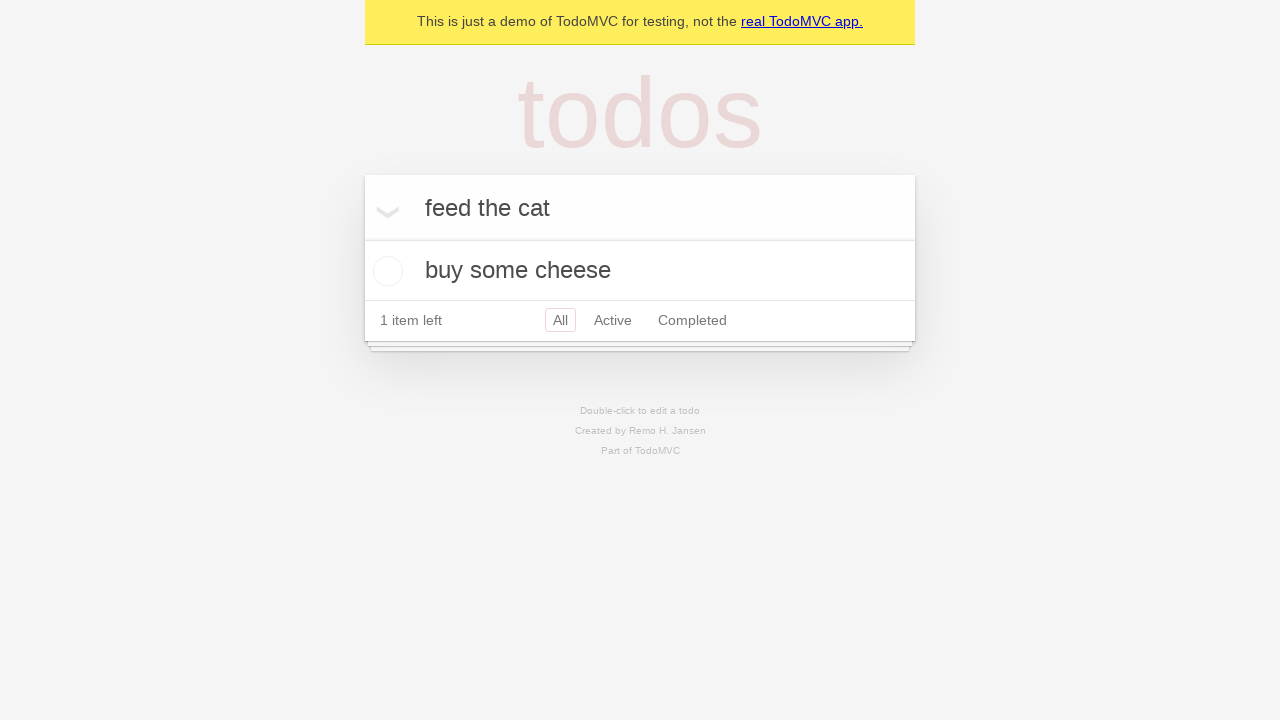

Pressed Enter to create second todo on .new-todo
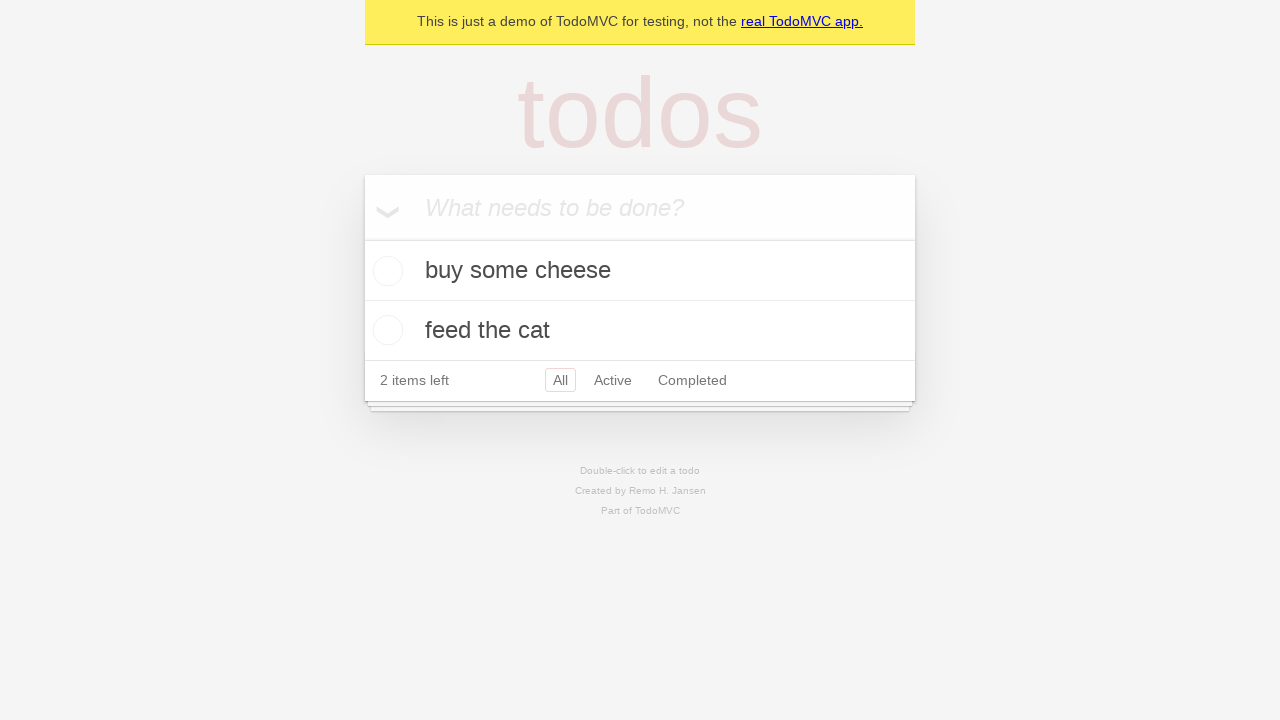

Filled new todo input with 'book a doctors appointment' on .new-todo
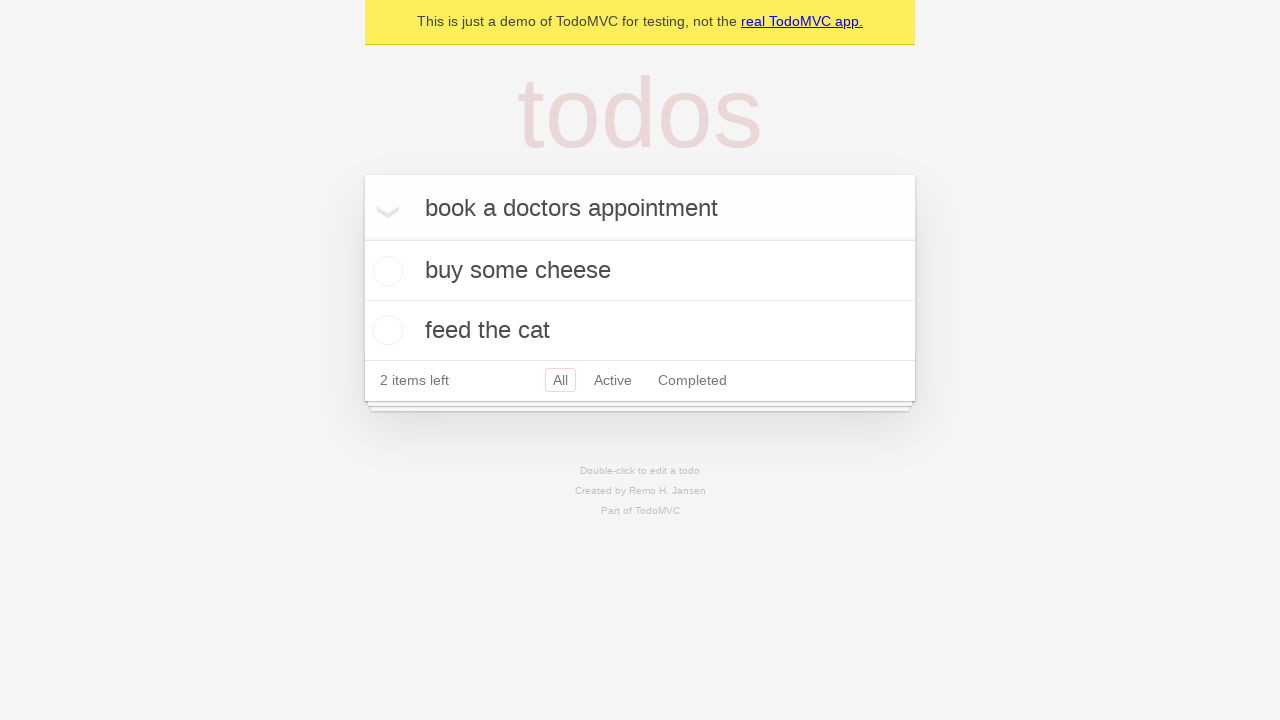

Pressed Enter to create third todo on .new-todo
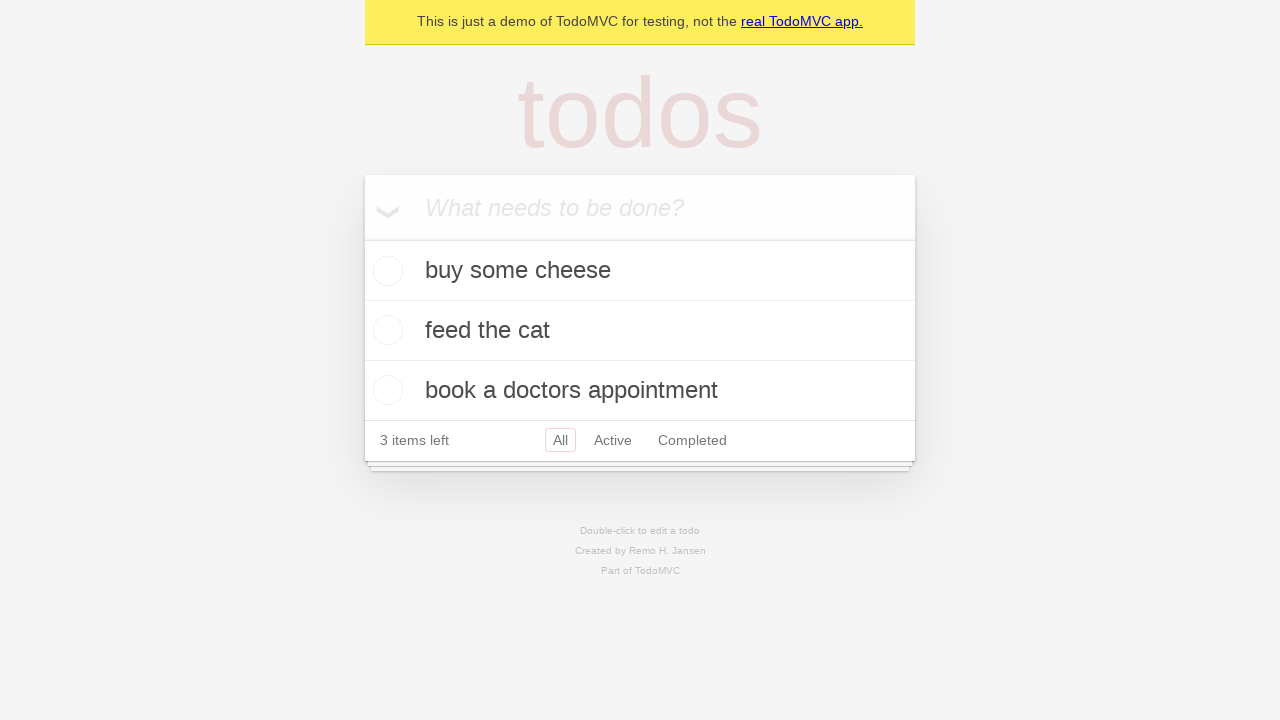

Waited for all three todo items to load
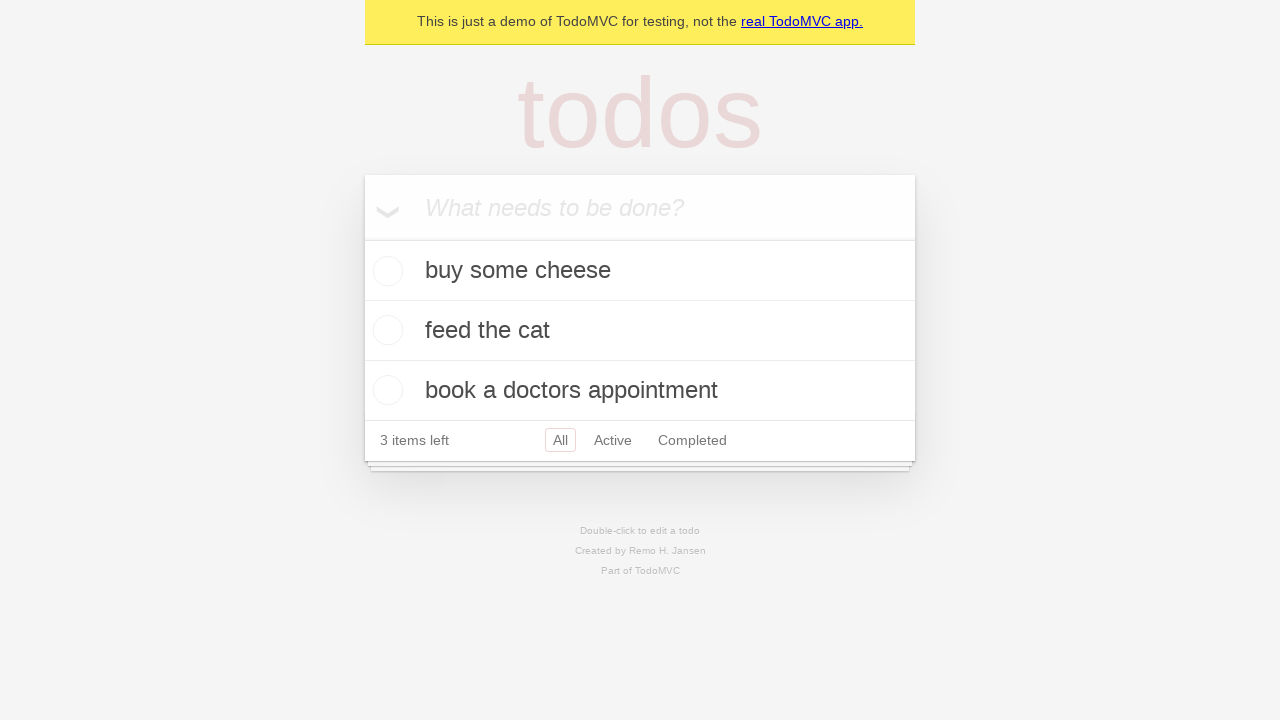

Clicked toggle-all checkbox to mark all todos as complete at (362, 238) on .toggle-all
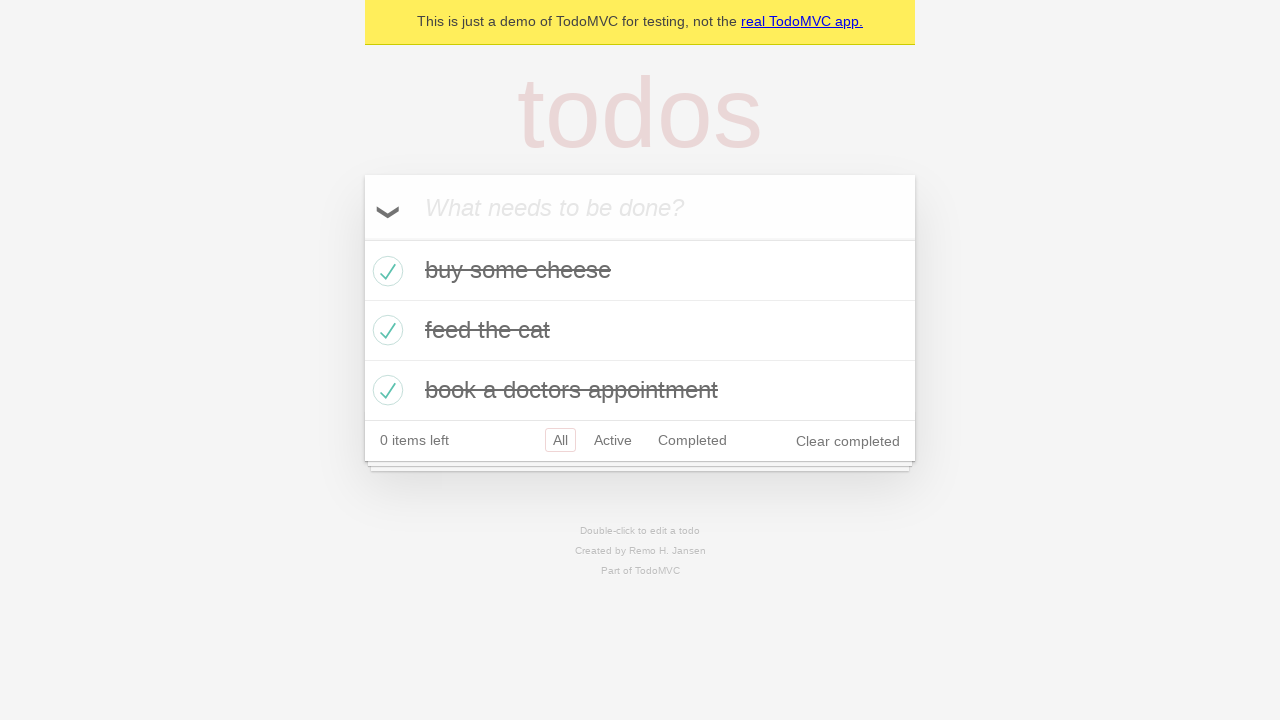

Unchecked the first todo item at (385, 271) on .todo-list li >> nth=0 >> .toggle
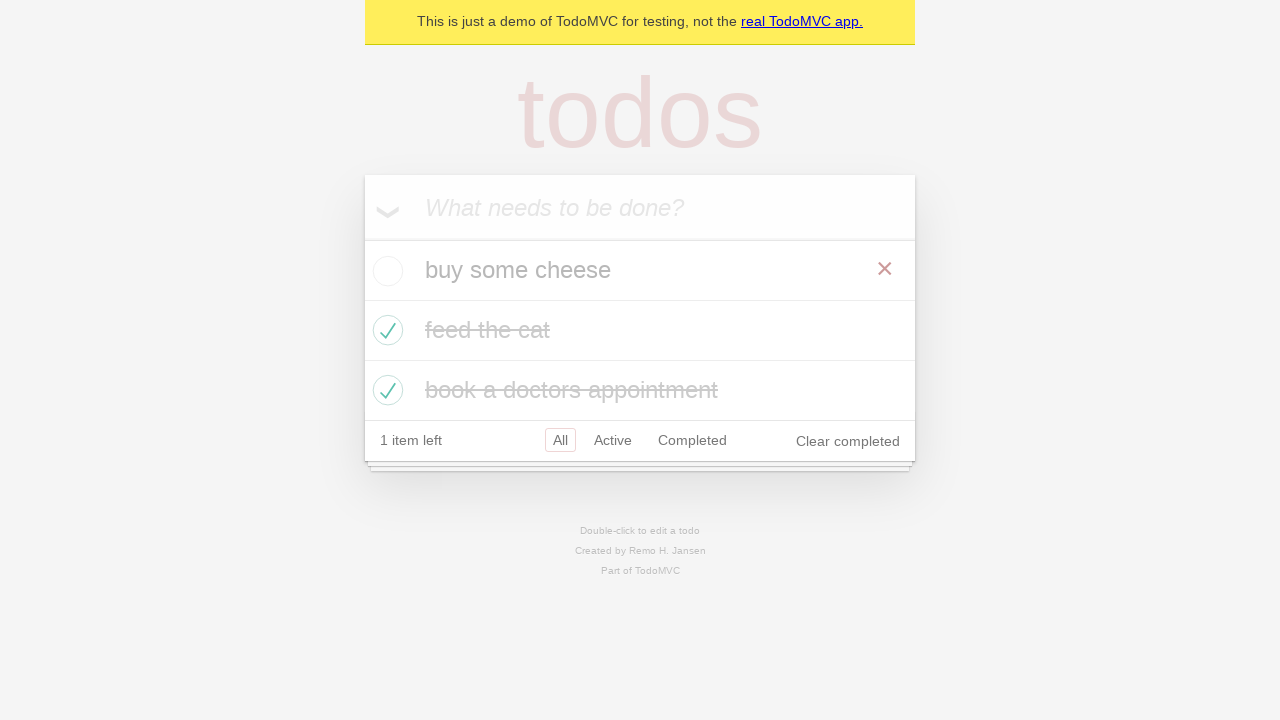

Checked the first todo item again at (385, 271) on .todo-list li >> nth=0 >> .toggle
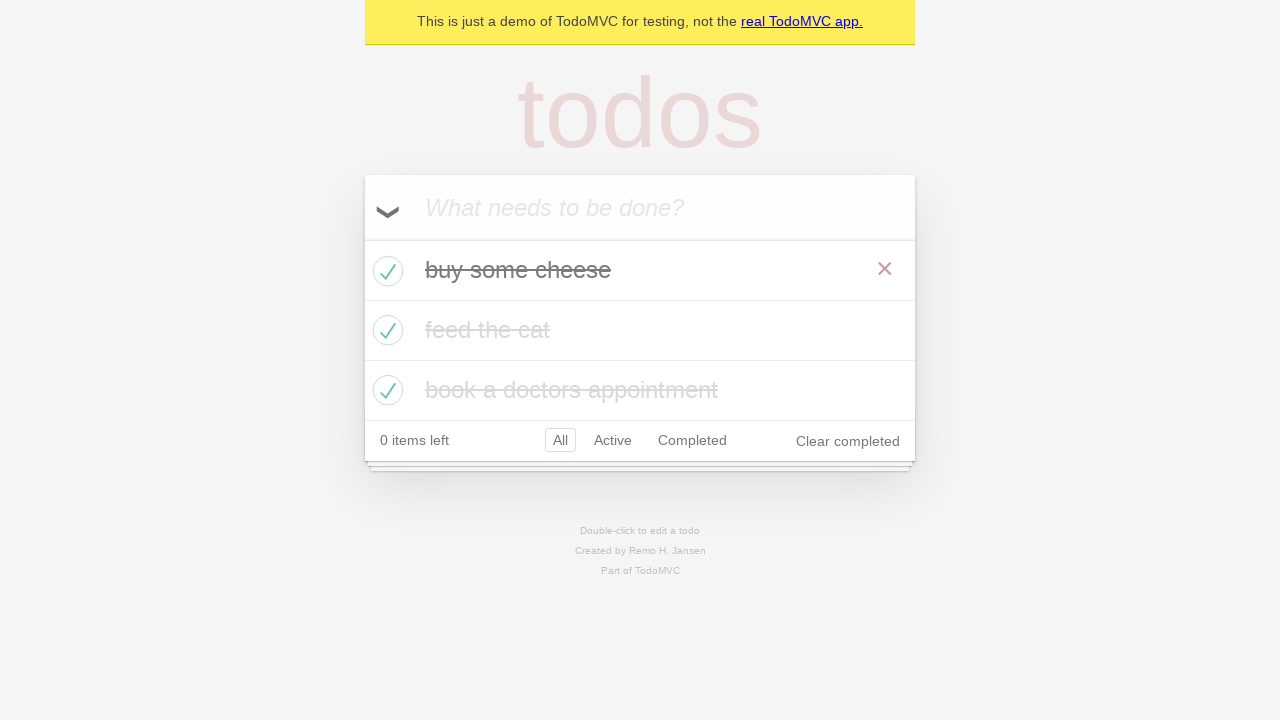

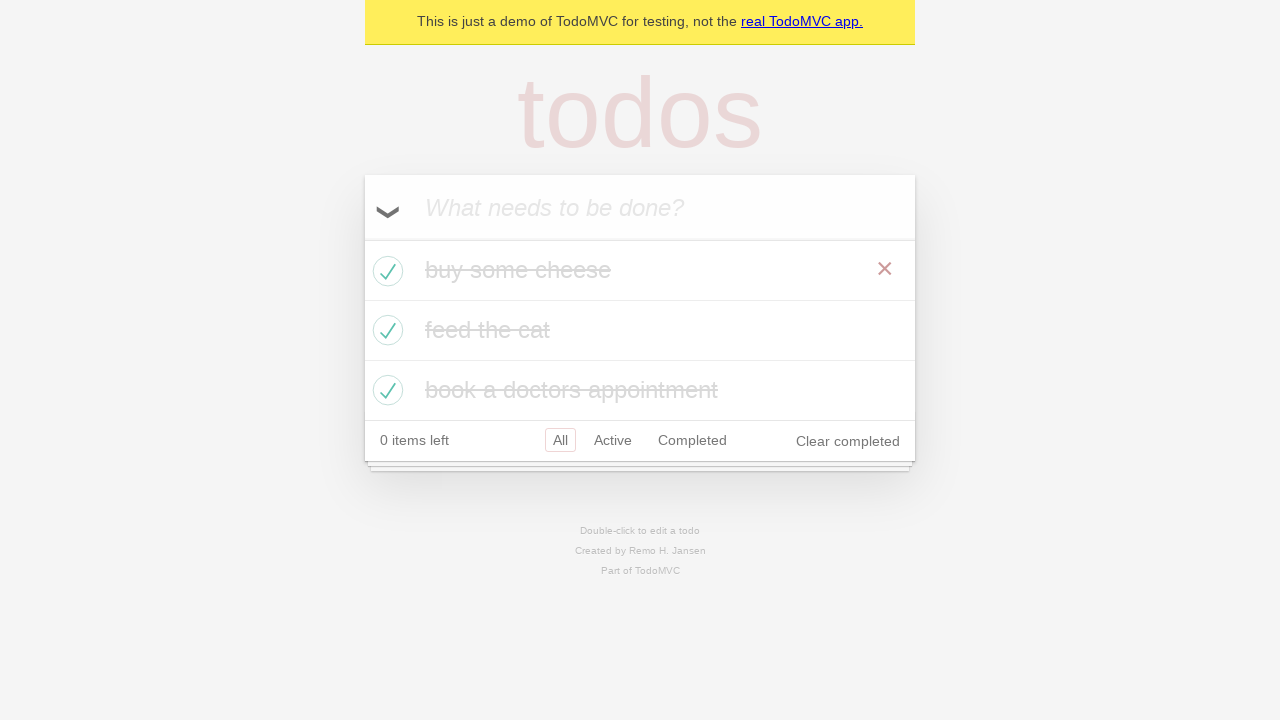